Tests JavaScript accept alert functionality by clicking a button to trigger an alert and accepting it

Starting URL: https://automationfc.github.io/basic-form/index.html

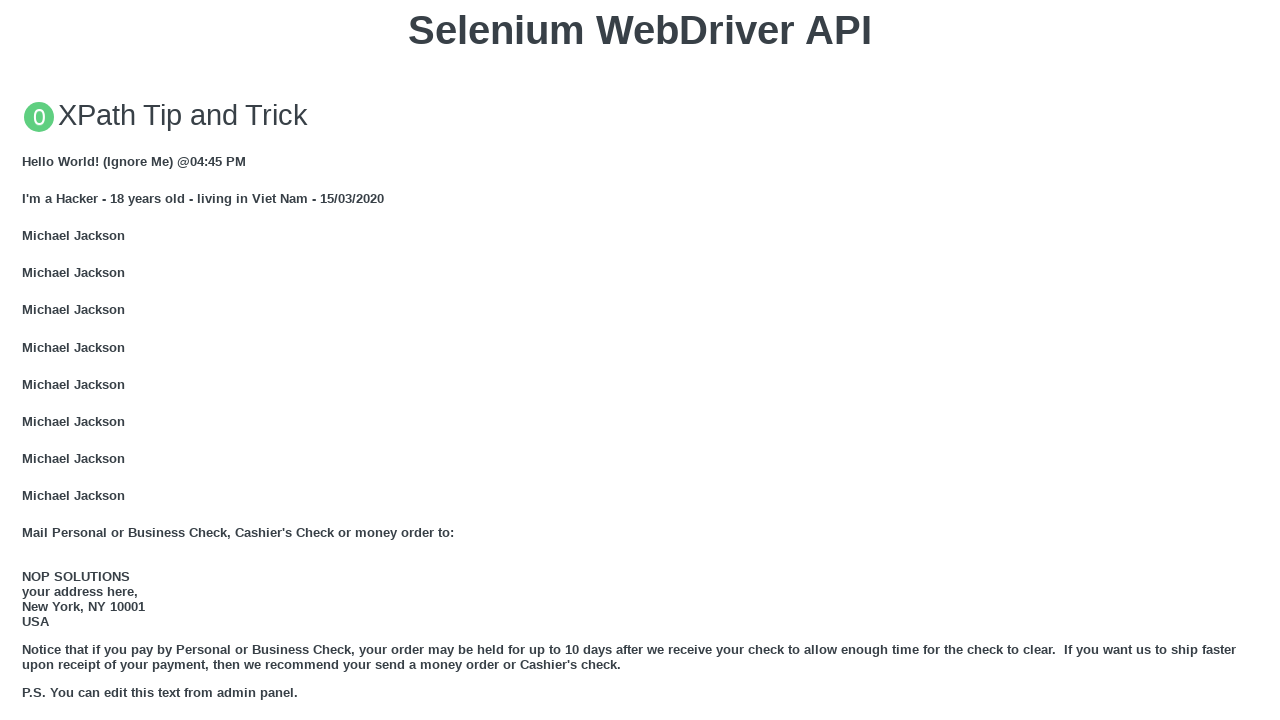

Clicked 'Click for JS Alert' button to trigger JavaScript alert at (640, 360) on xpath=//button[text()='Click for JS Alert']
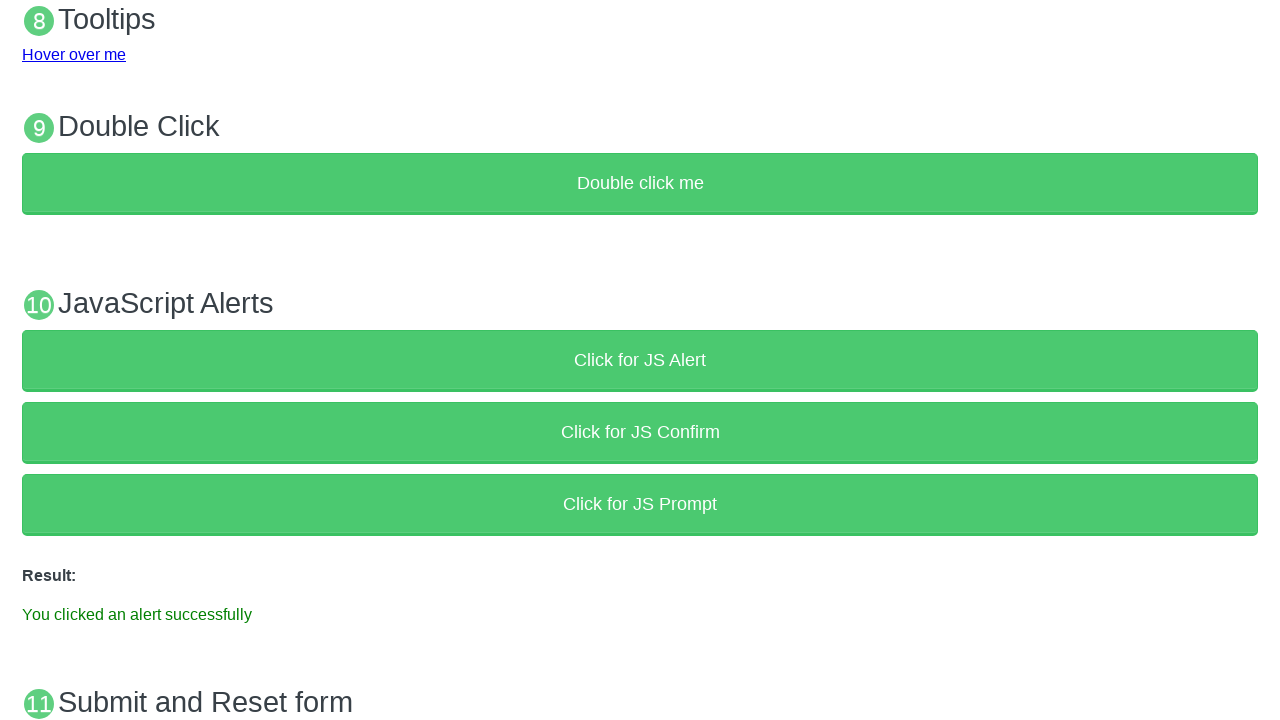

Set up dialog handler to accept alert when it appears
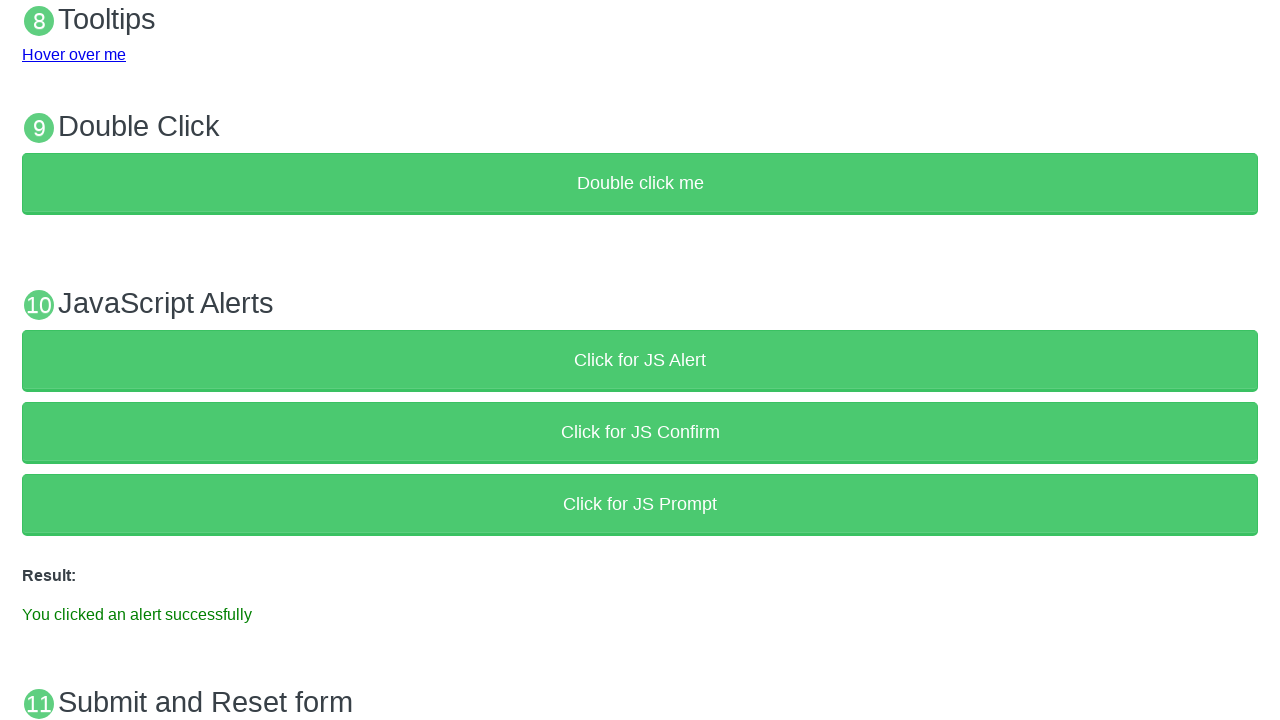

Alert was accepted and result message appeared
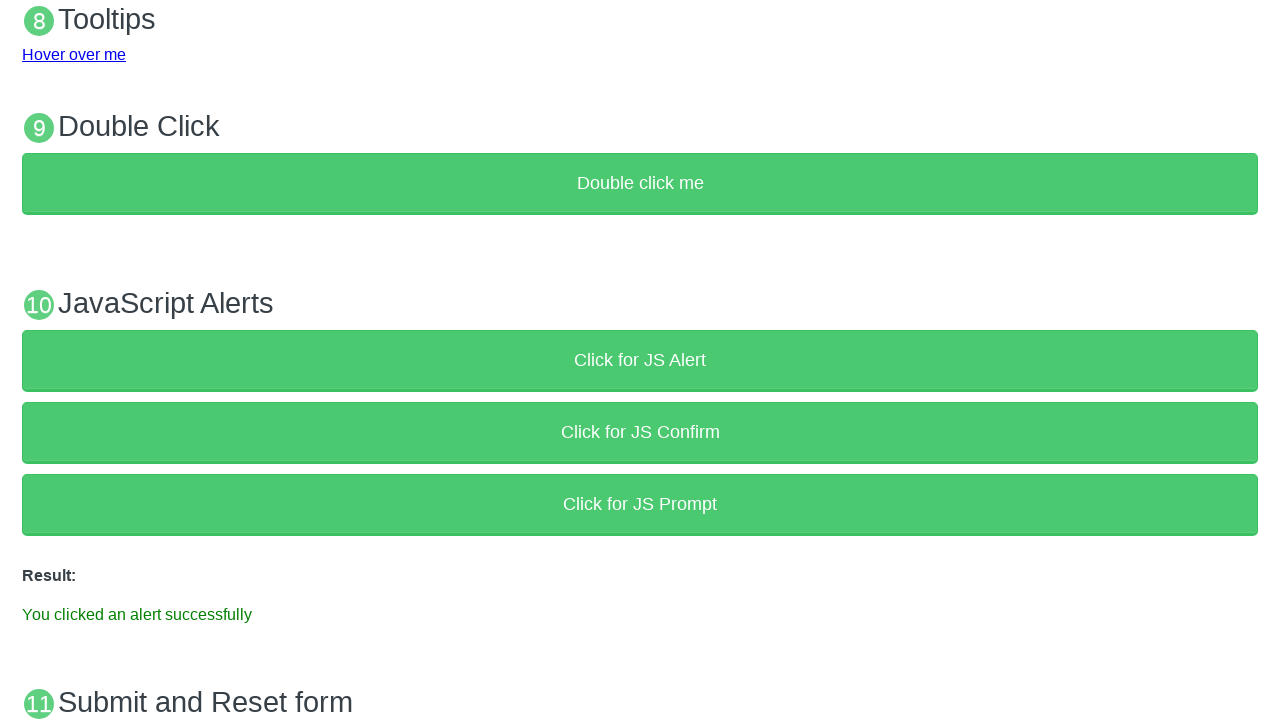

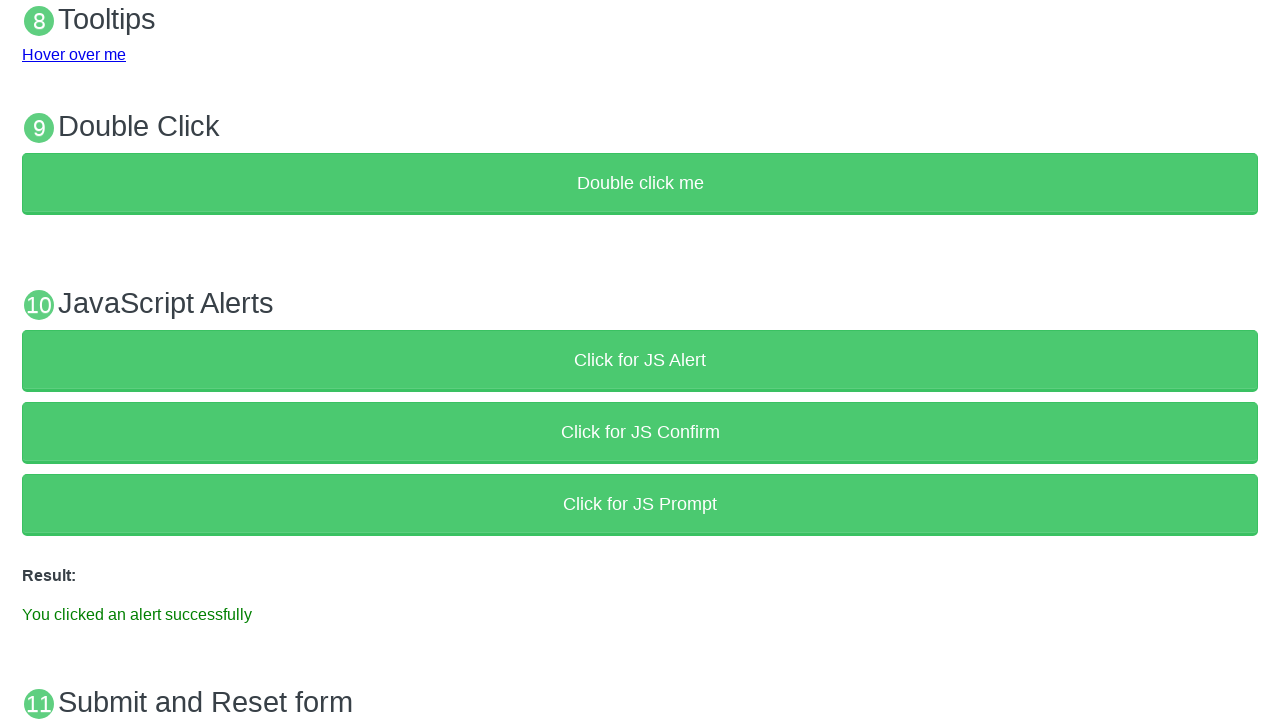